Tests Playwright role-based locators by navigating to a locators demo page and counting button elements with 'profile' in their ID

Starting URL: https://demoapp-sable-gamma.vercel.app/

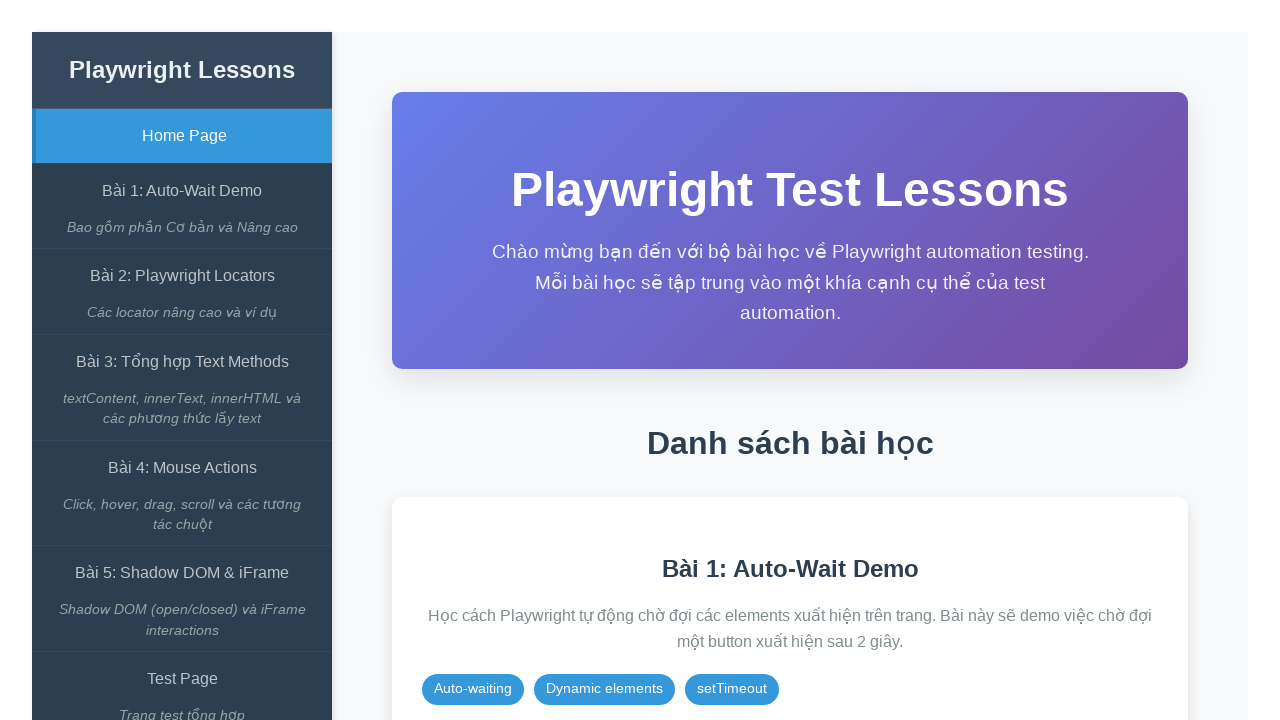

Clicked on 'Bài 2: Playwright Locators' link to navigate to locators demo page at (182, 276) on internal:role=link[name="Bài 2: Playwright Locators"i]
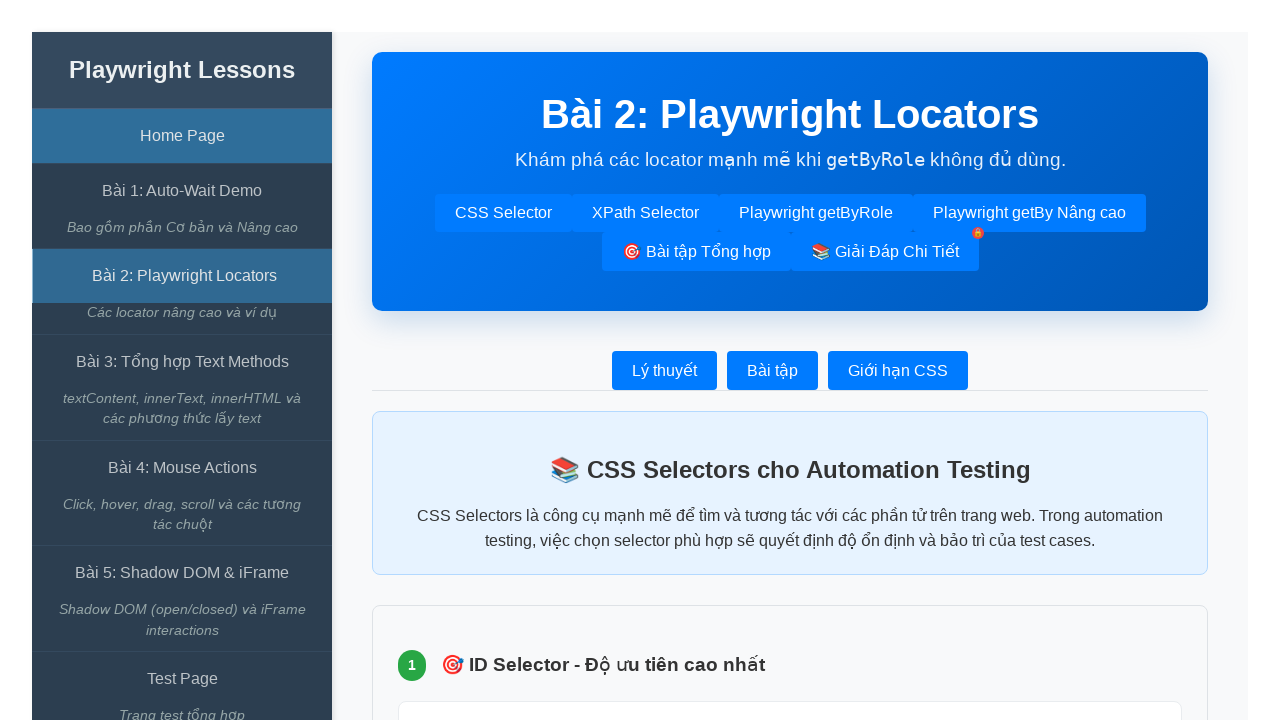

Waited for buttons with 'profile' in their ID to be present
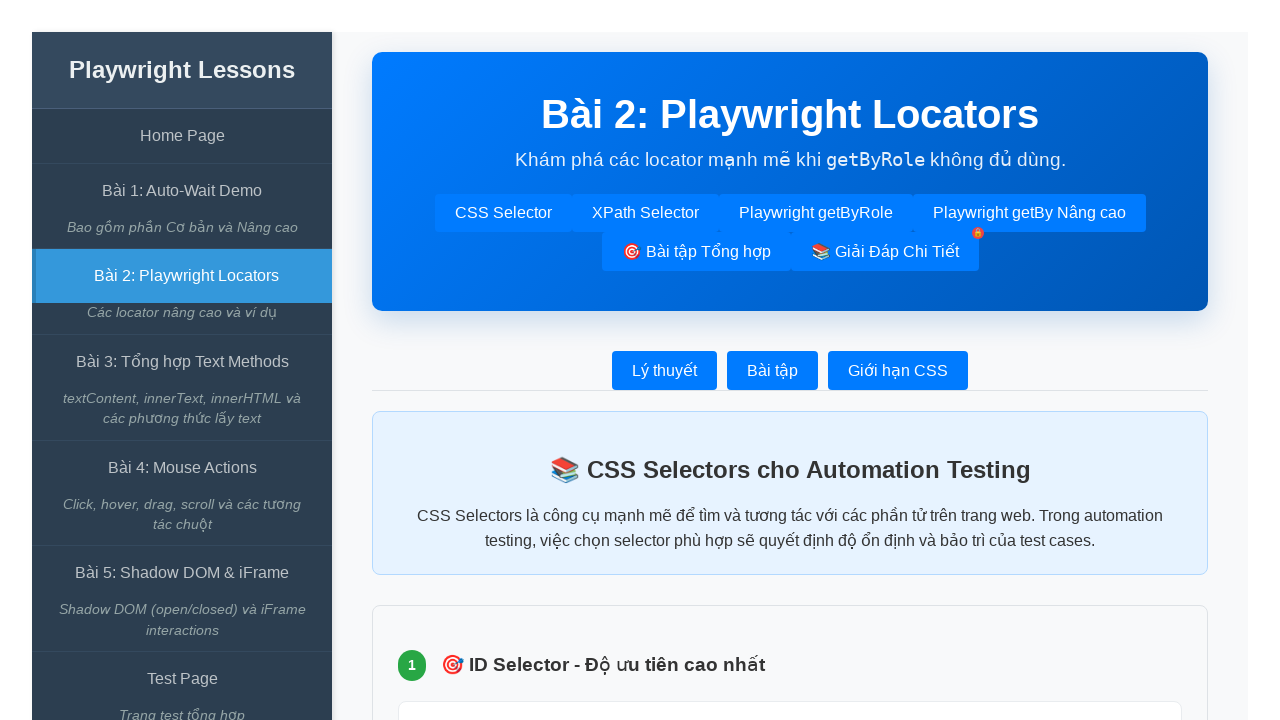

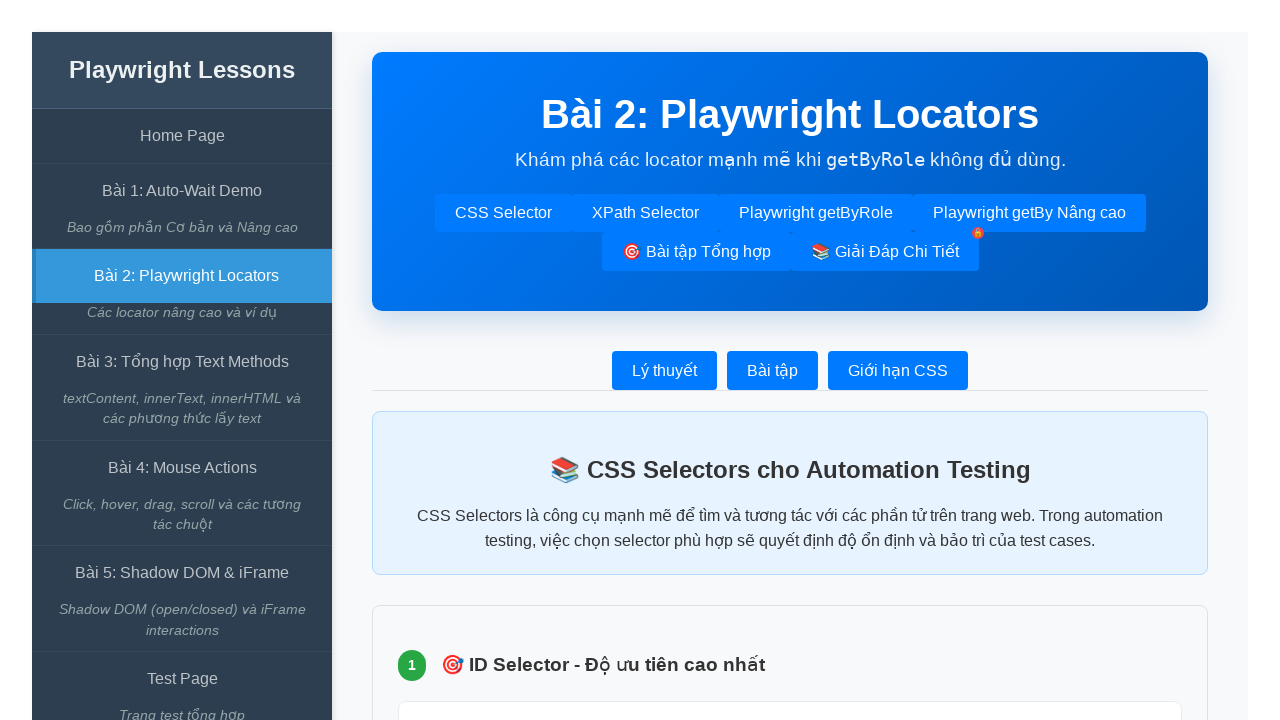